Tests Python.org search functionality by entering "pycon" in the search field and submitting the search form

Starting URL: http://www.python.org

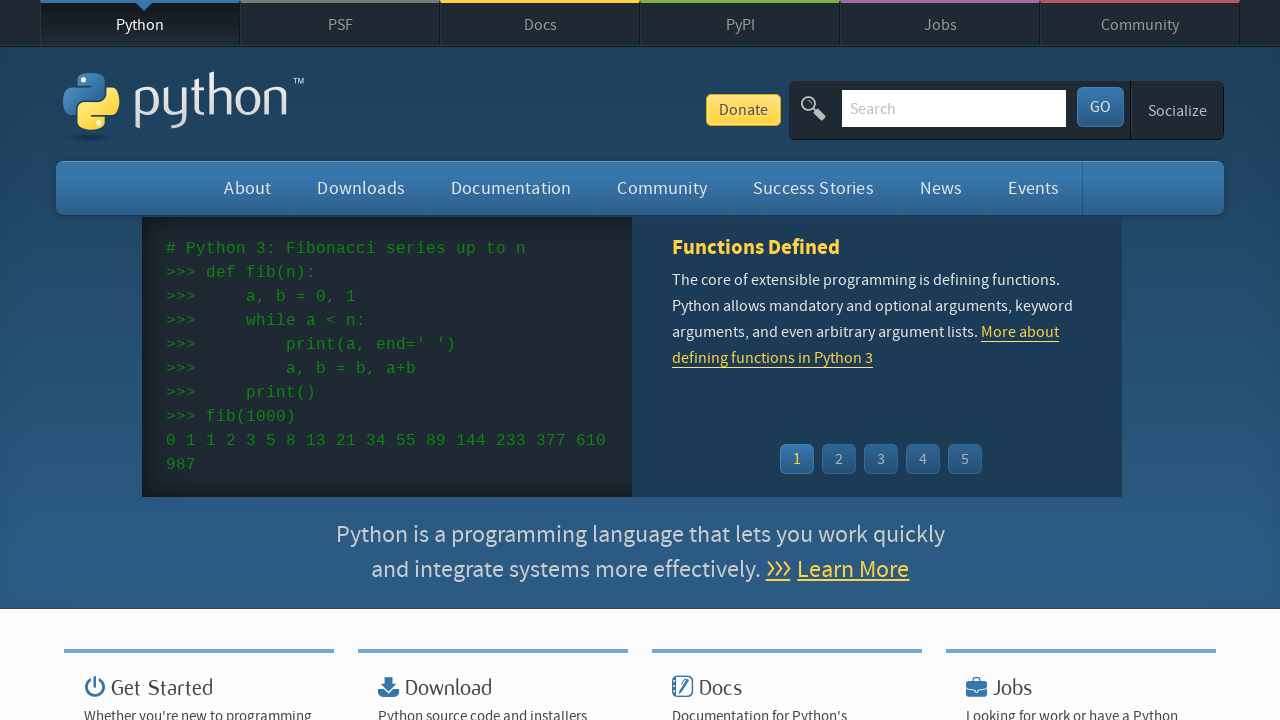

Verified page title contains 'Python'
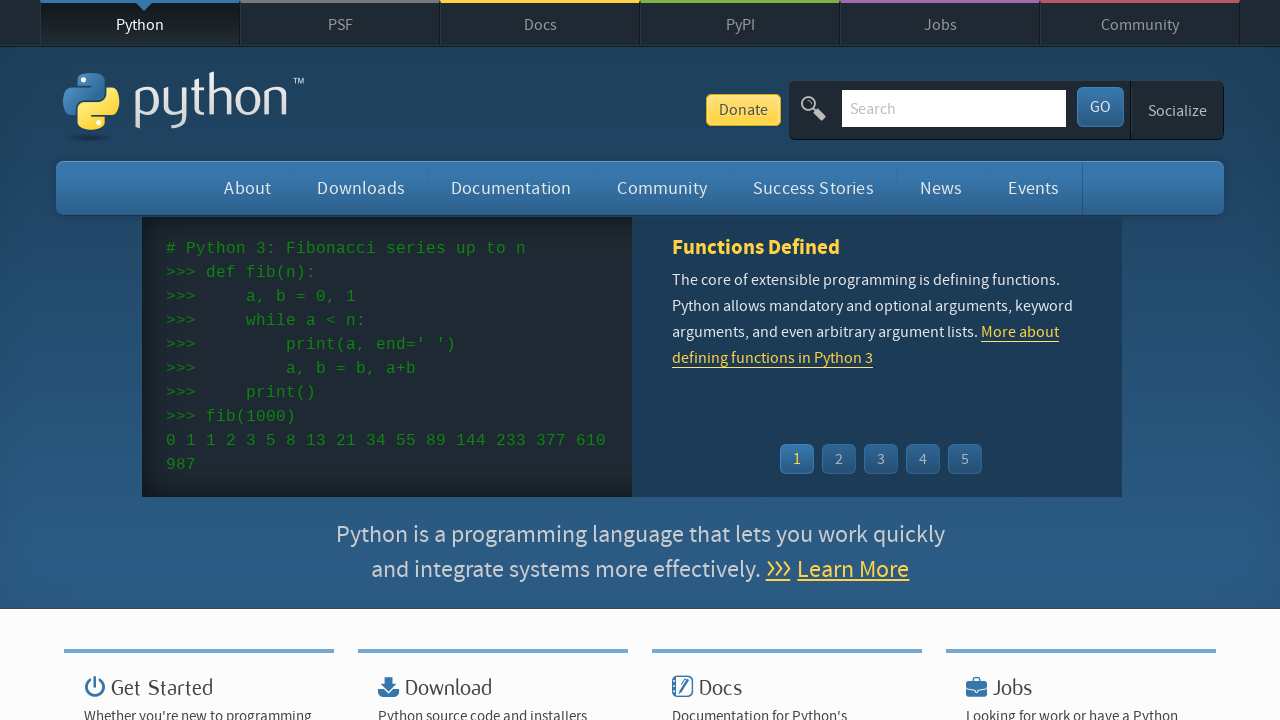

Filled search field with 'pycon' on input[name='q']
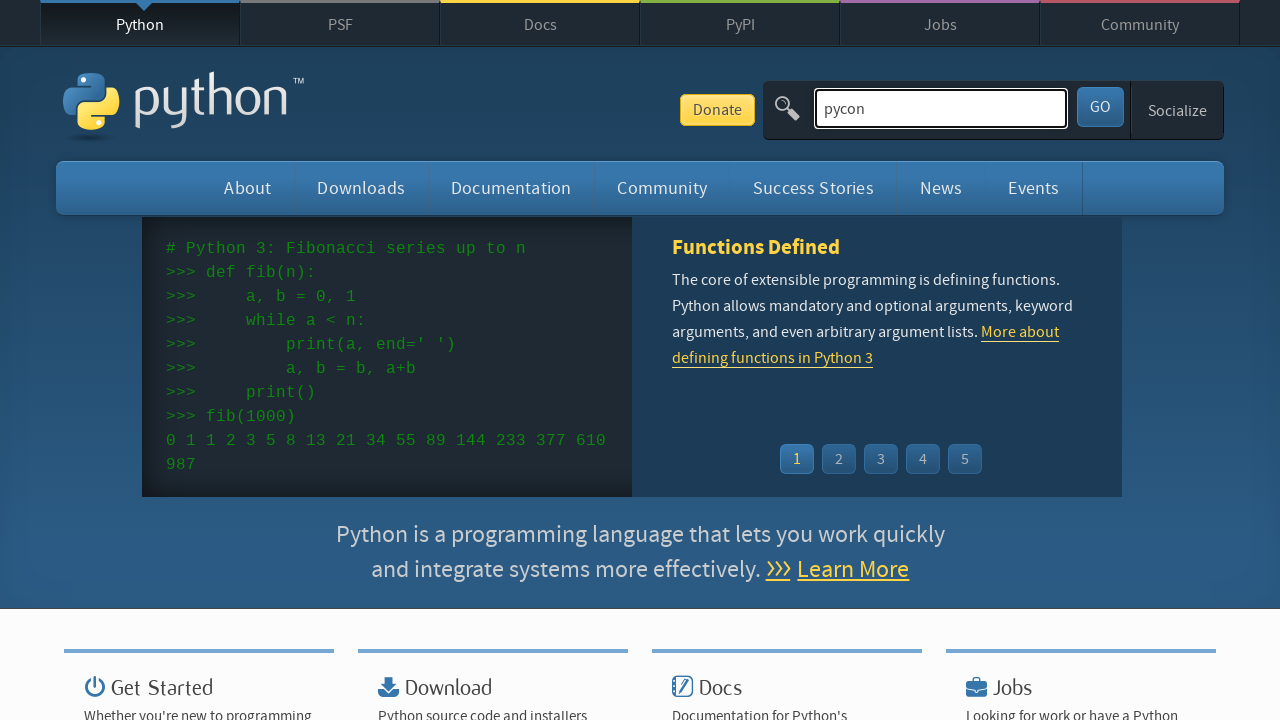

Pressed Enter to submit search form on input[name='q']
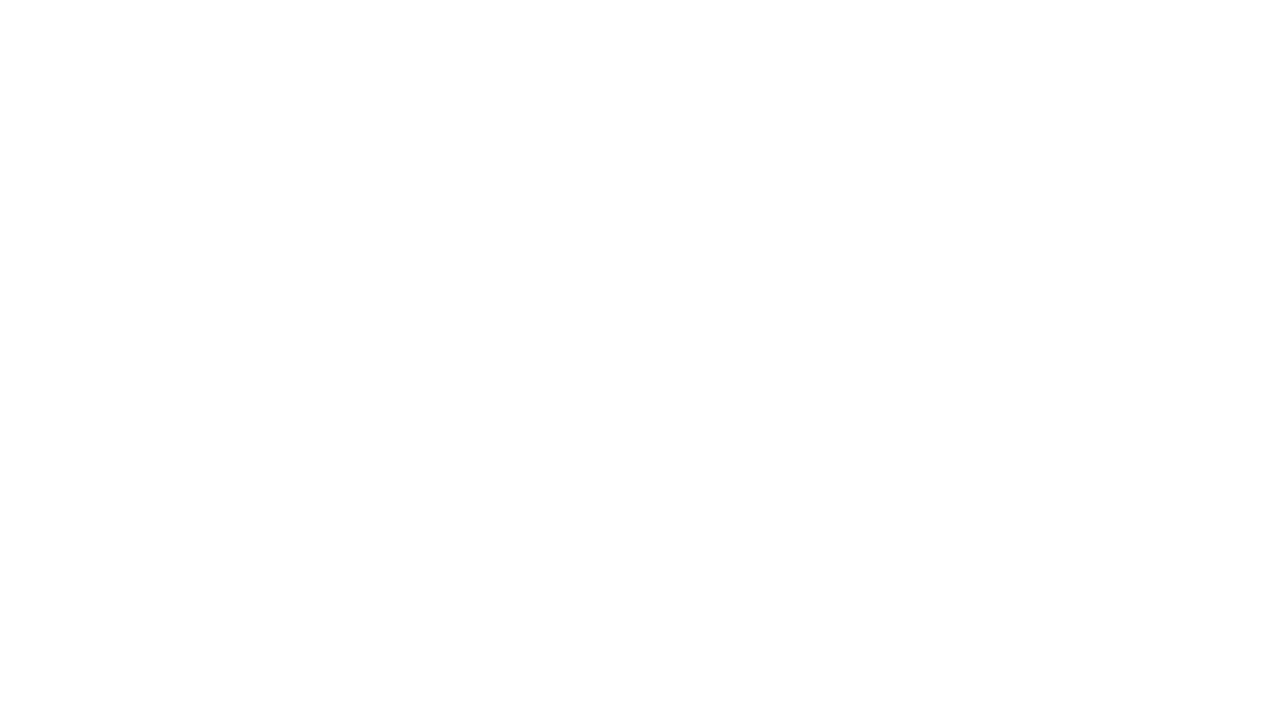

Waited for network idle after search submission
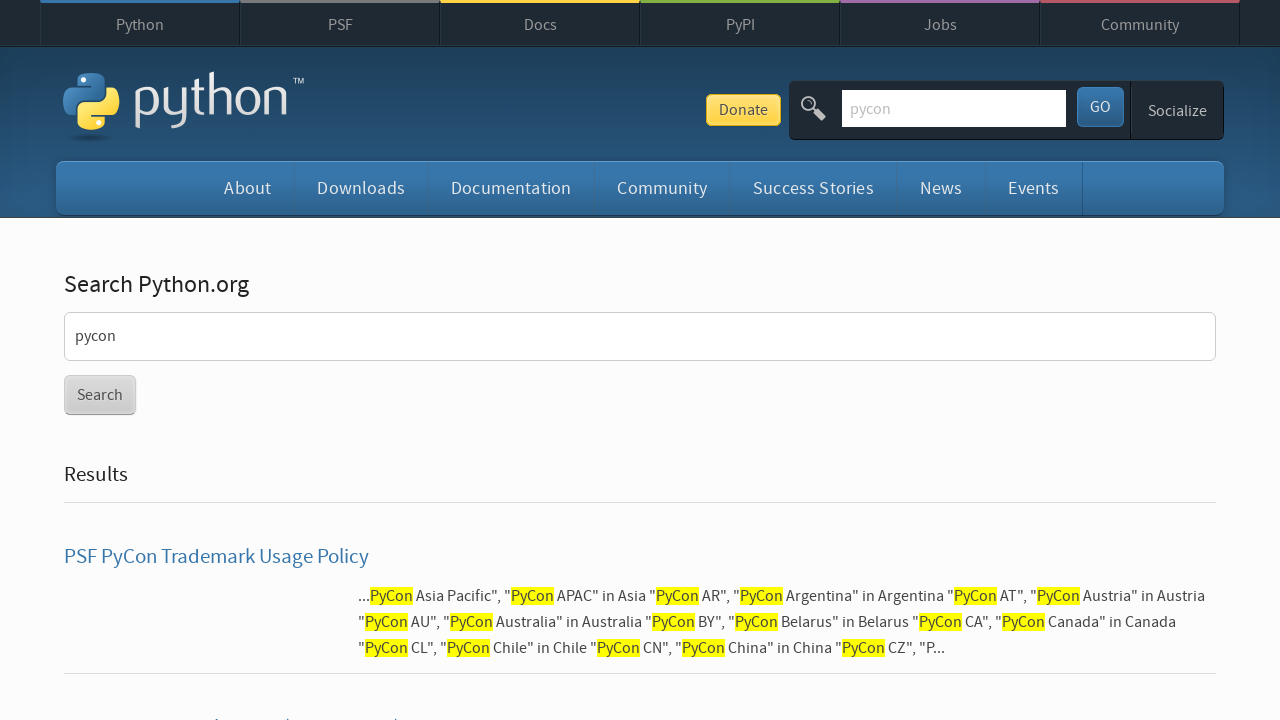

Verified search results were found (no 'No results found' message)
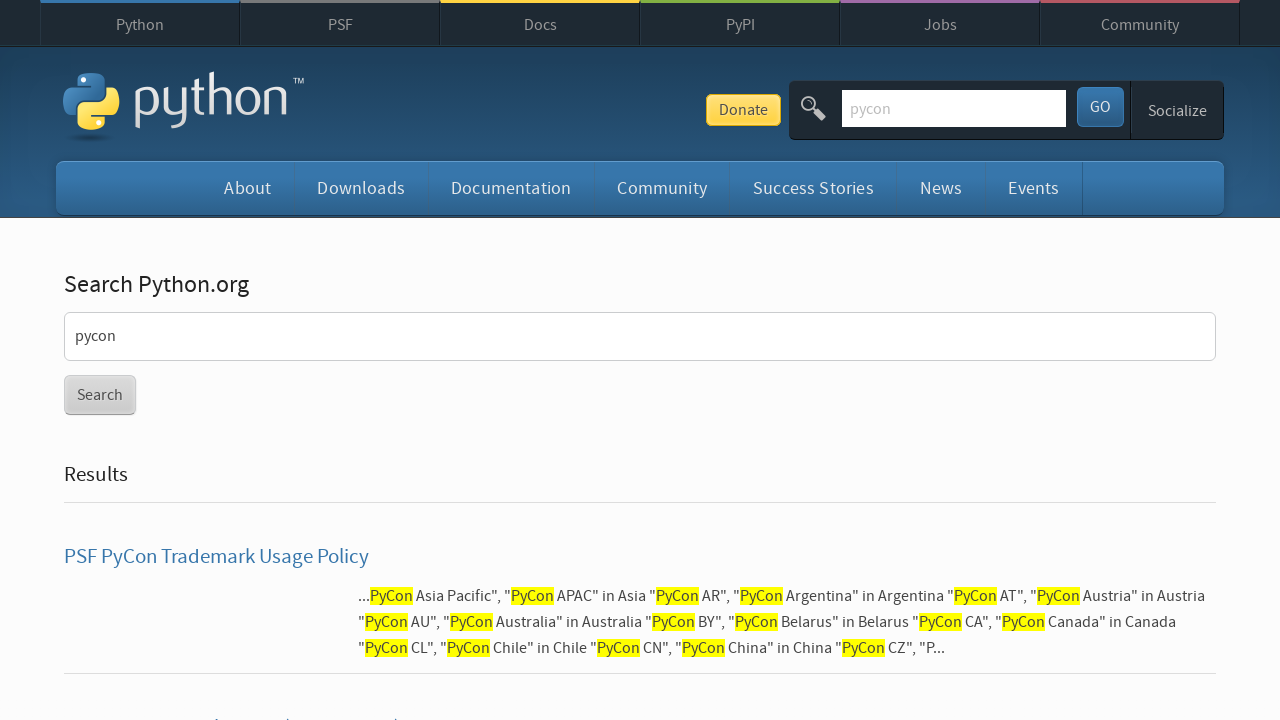

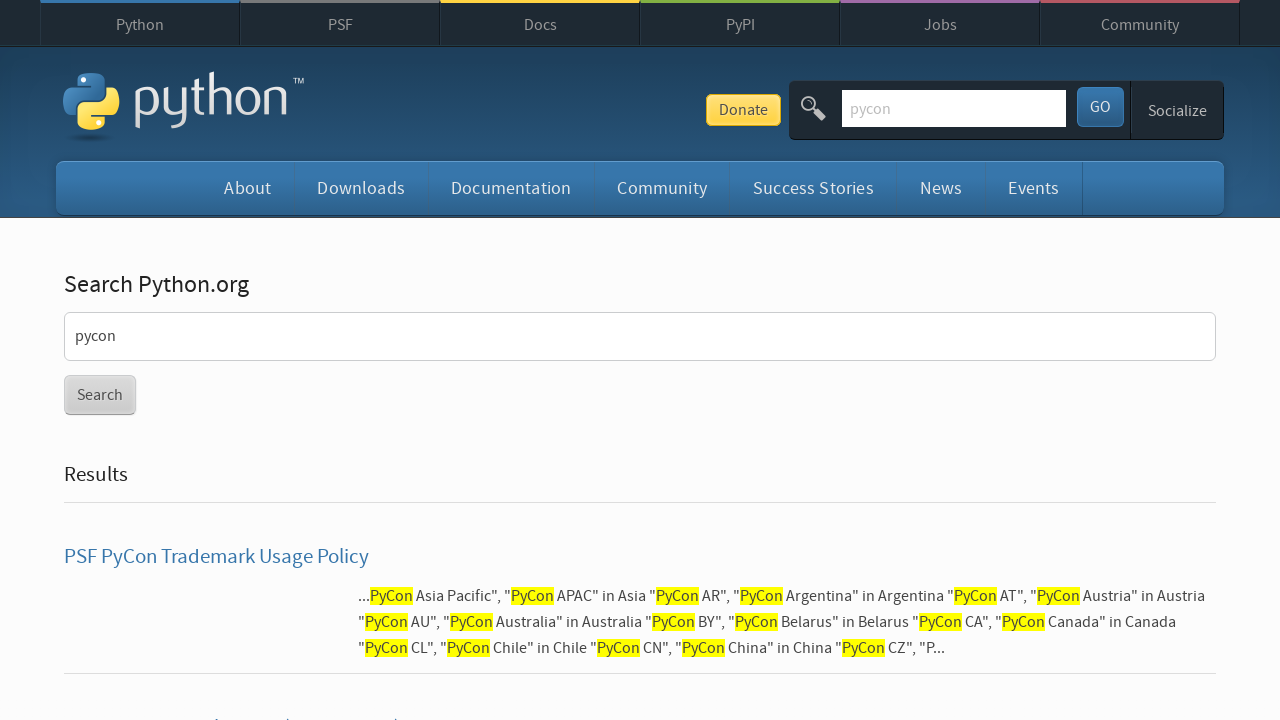